Tests JavaScript prompt alert functionality by switching to an iframe, triggering a prompt, entering text, and verifying the result

Starting URL: https://www.w3schools.com/js/tryit.asp?filename=tryjs_prompt

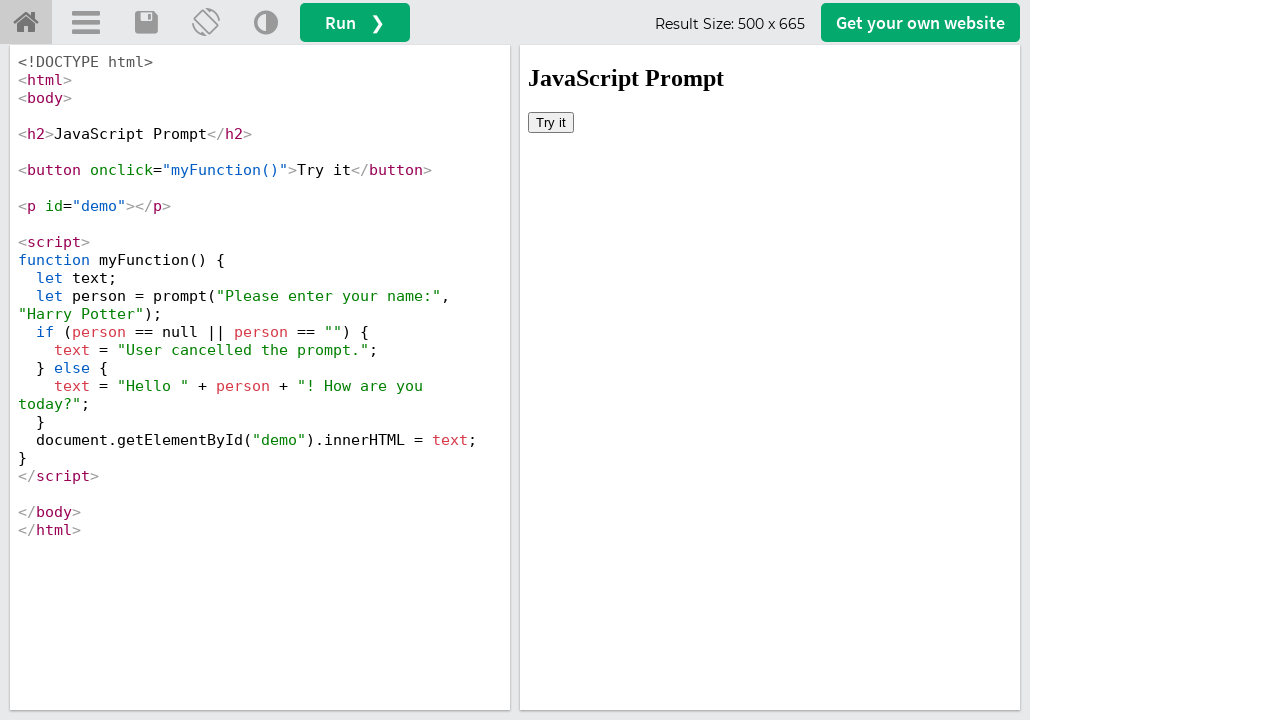

Switched to iframe with name 'iframeResult'
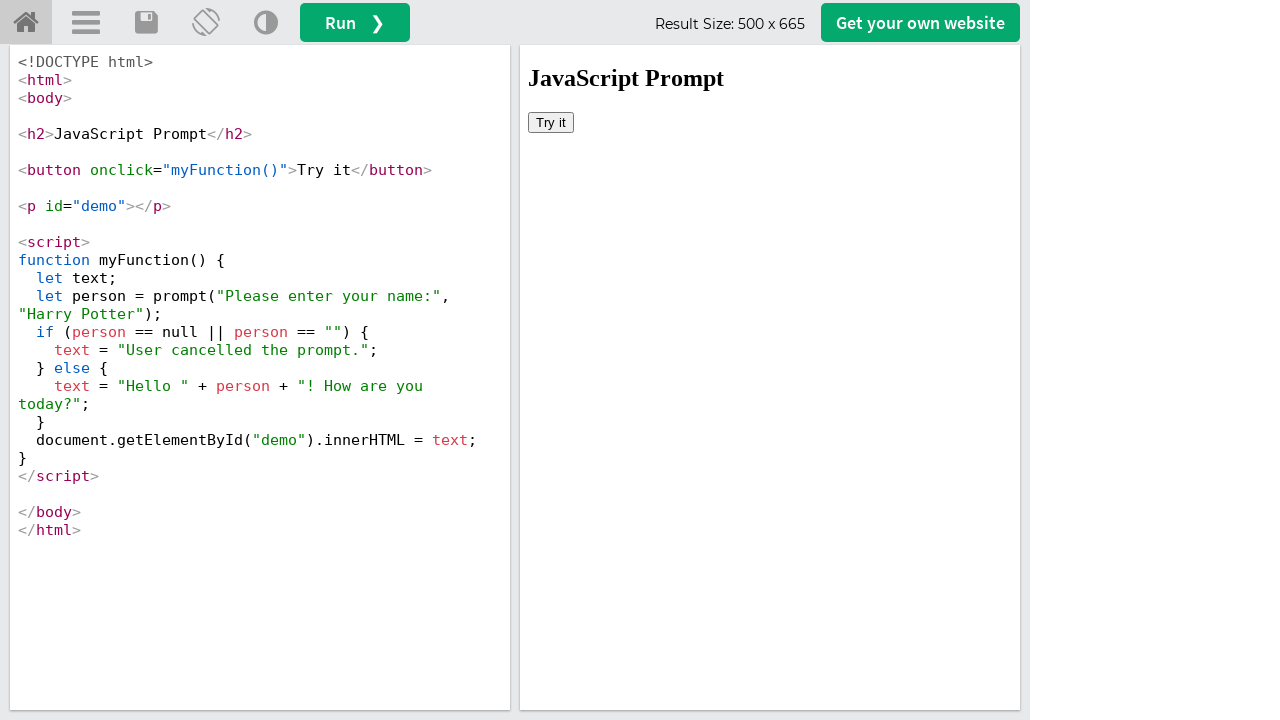

Clicked 'Try it' button in iframe at (551, 122) on xpath=//button[contains(text(), 'Try it')]
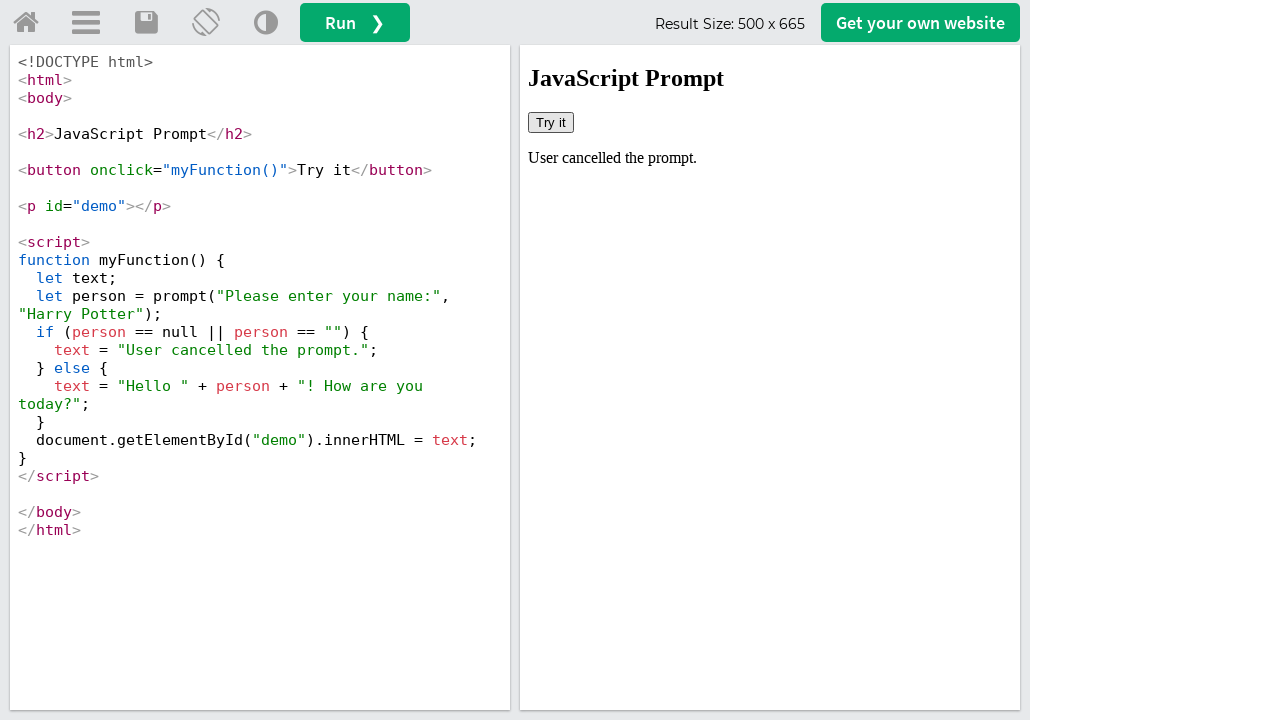

Set up dialog handler to accept prompt with text 'Testing Alerts'
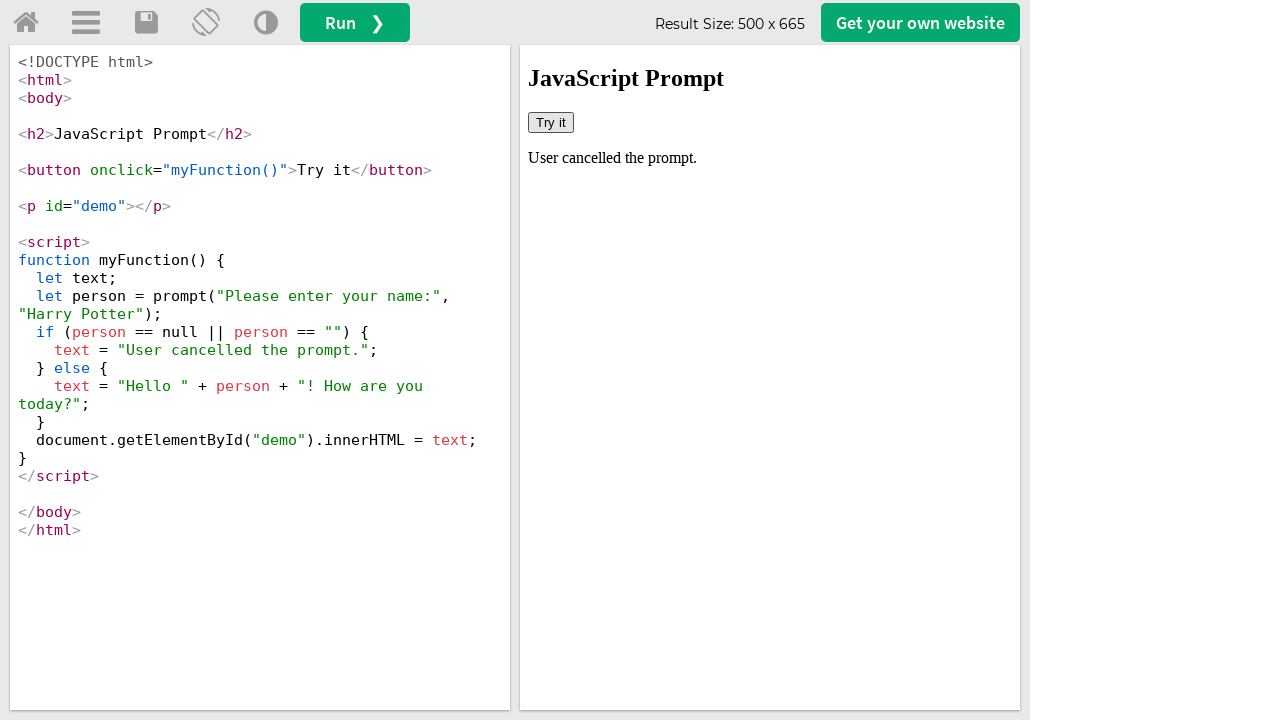

Clicked 'Try it' button again to trigger prompt dialog at (551, 122) on xpath=//button[contains(text(), 'Try it')]
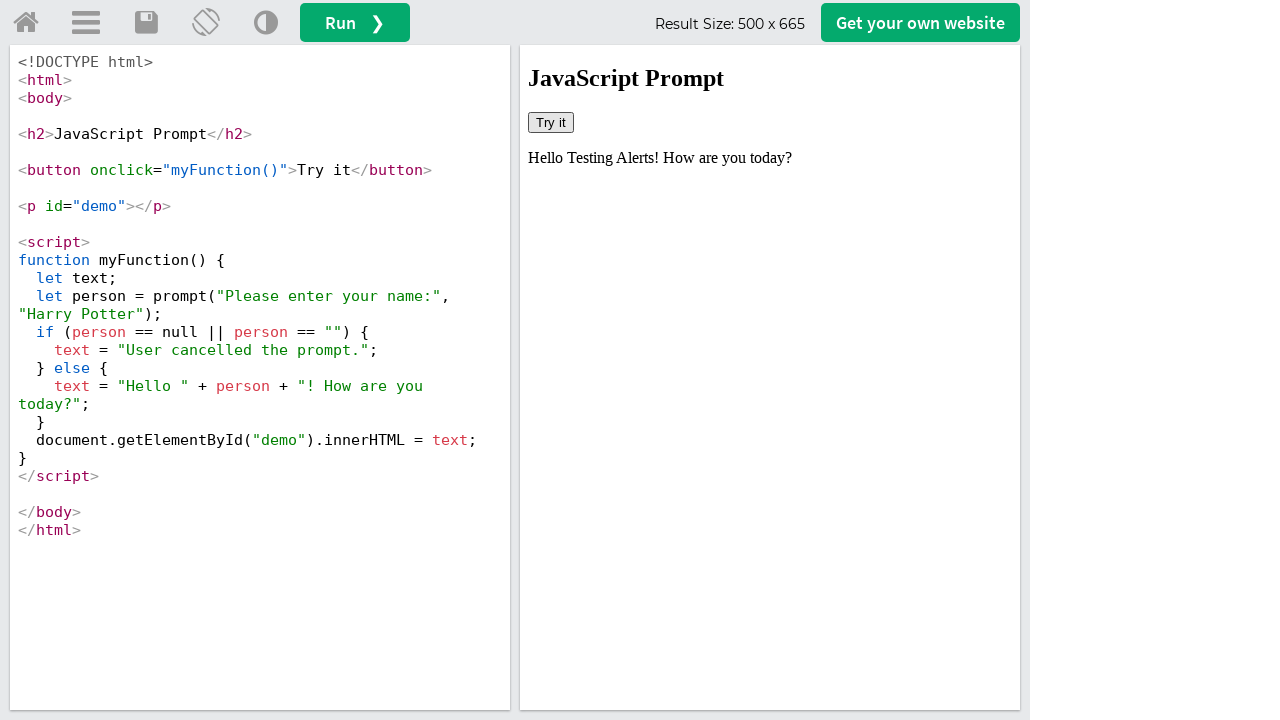

Retrieved text content from #demo element
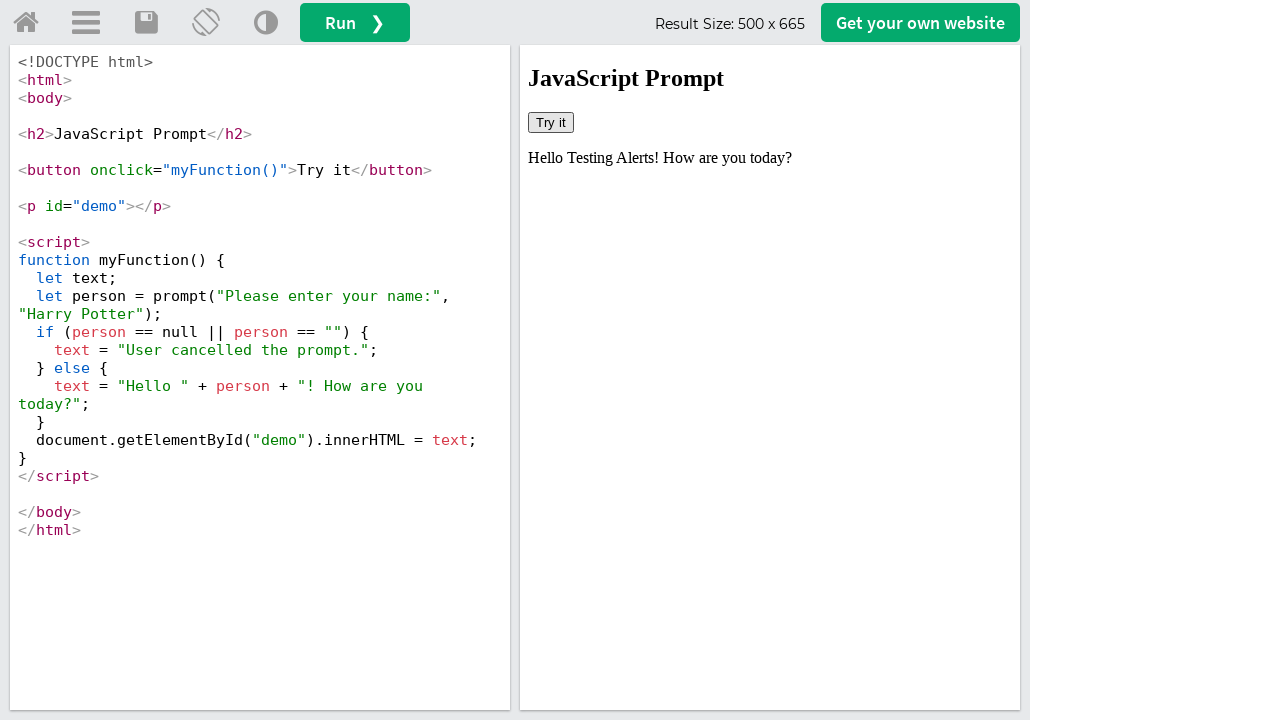

Verified prompt result matches expected text - Test PASSED
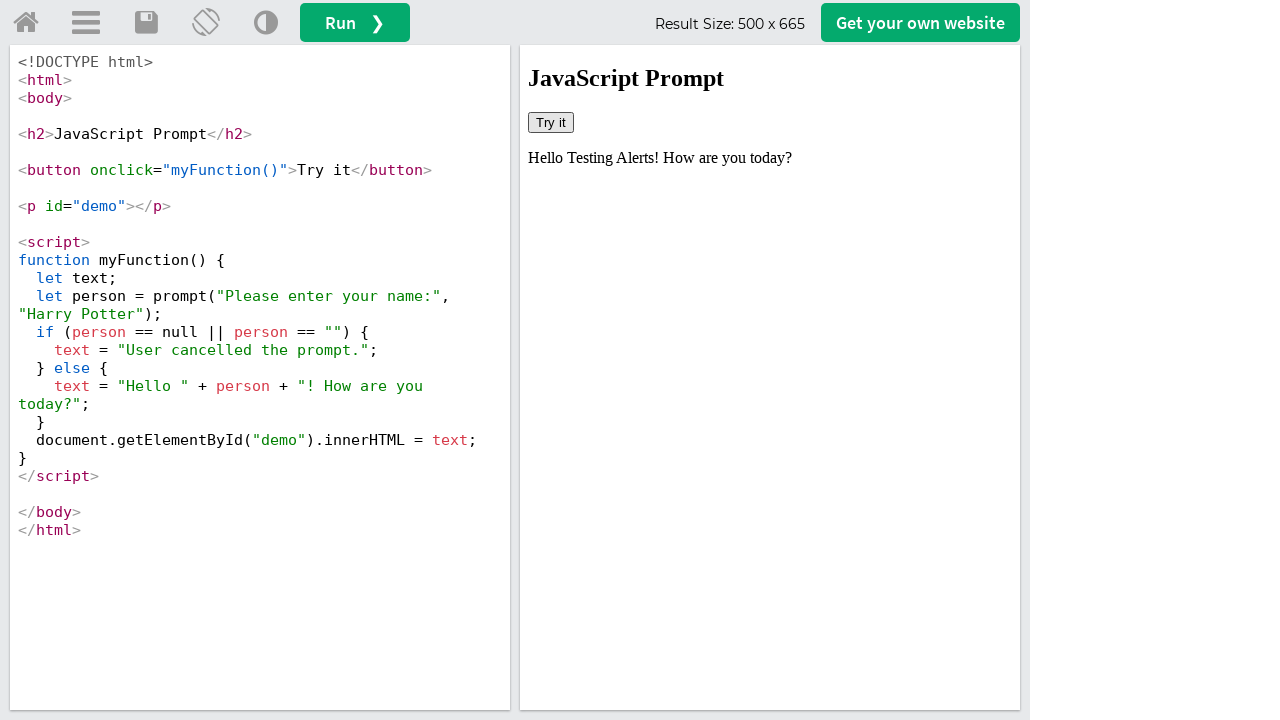

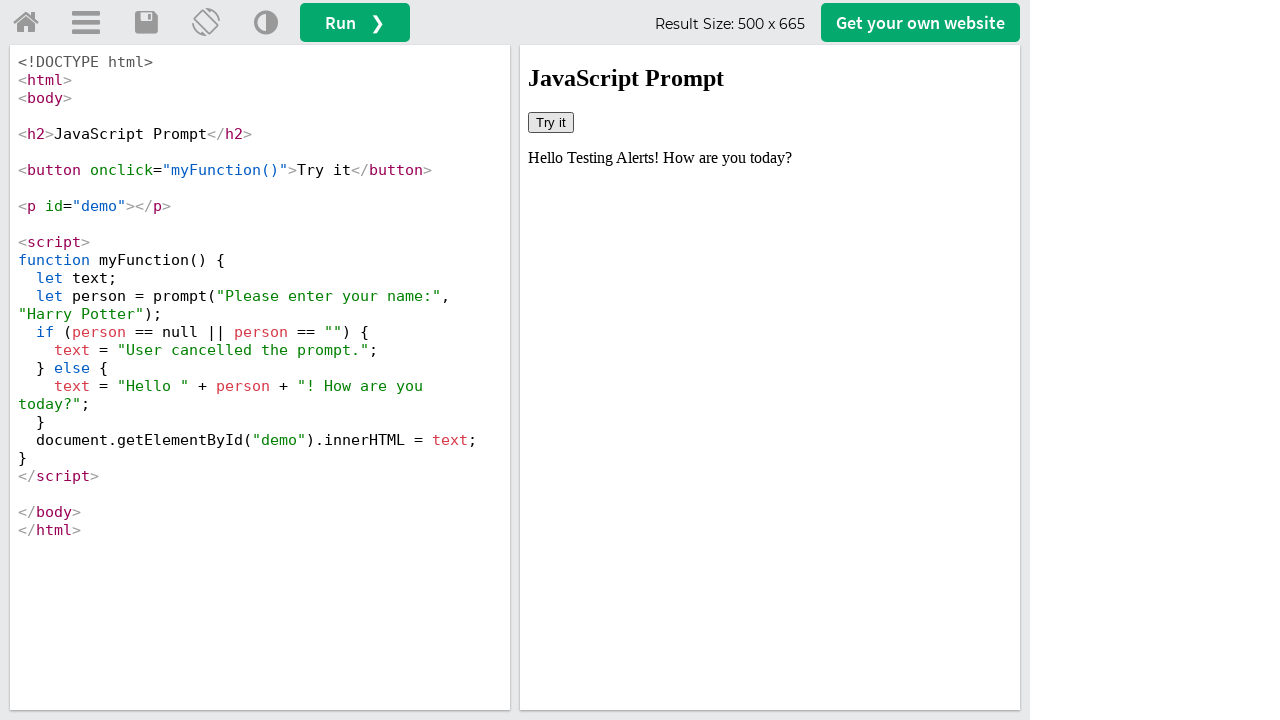